Tests opening a new browser tab by clicking a button and verifying the new tab's URL and content

Starting URL: https://demoqa.com/browser-windows

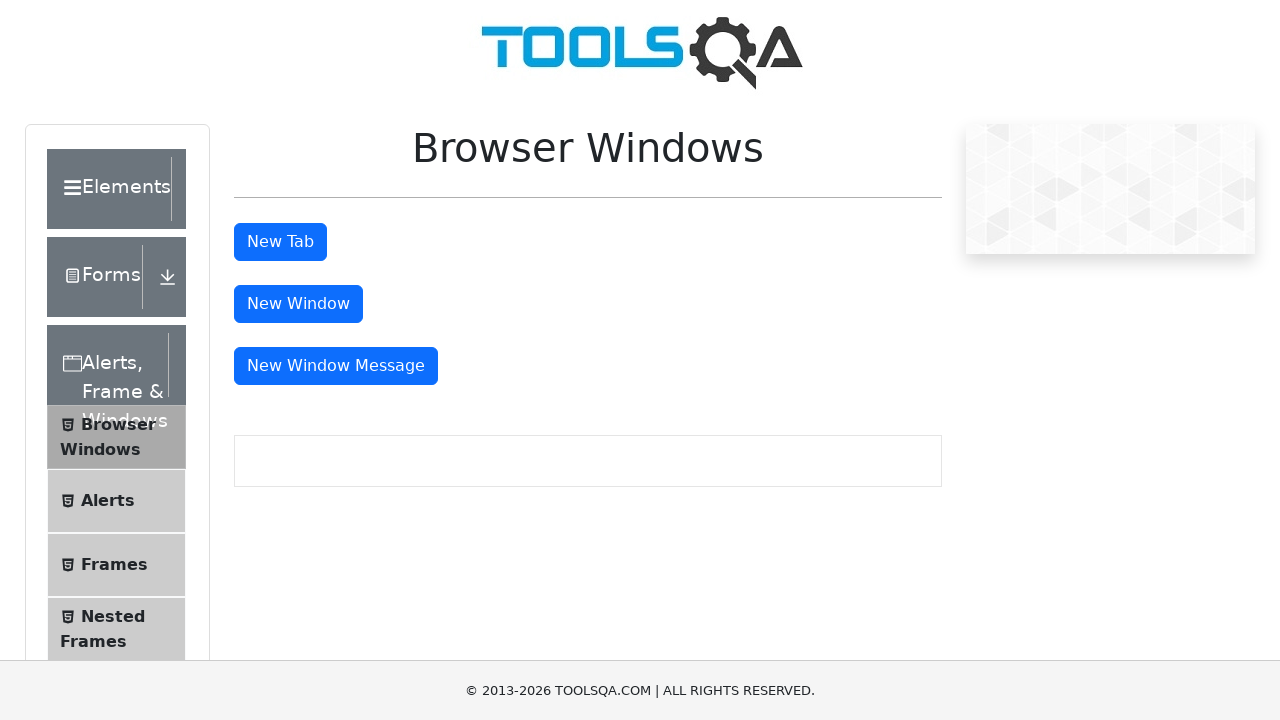

Clicked tab button to open new tab at (280, 242) on #tabButton
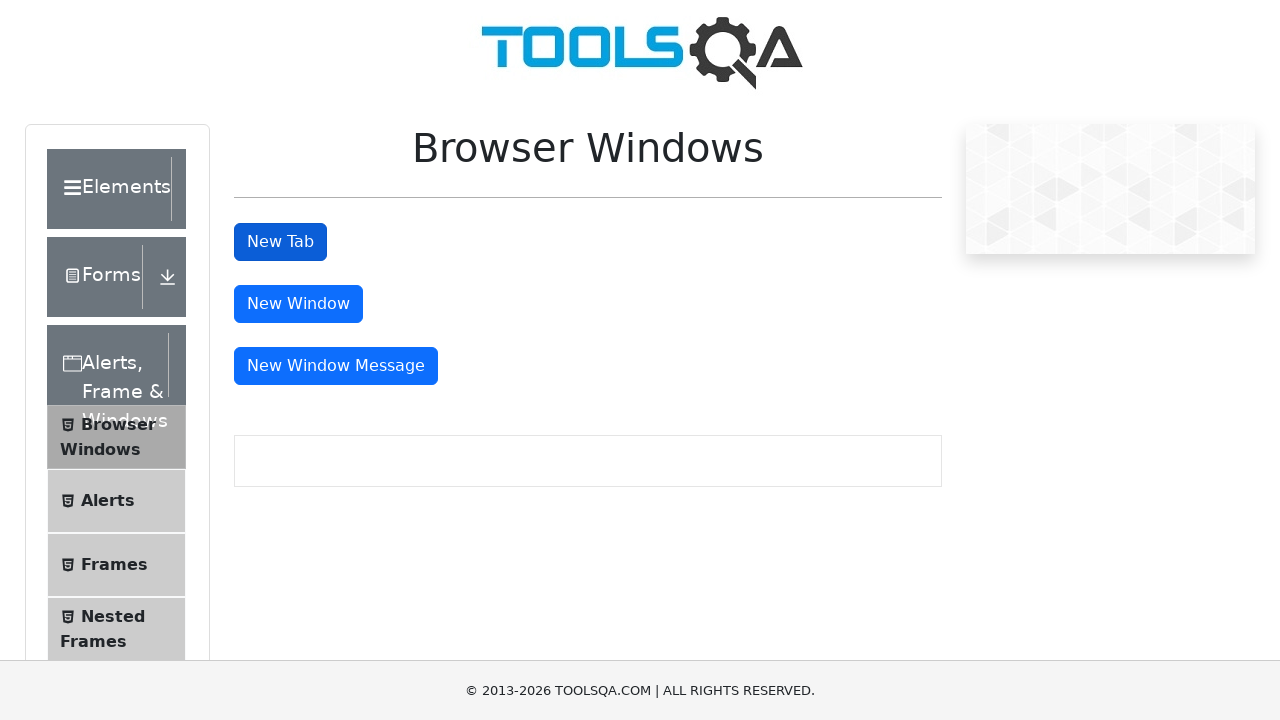

New tab opened and captured
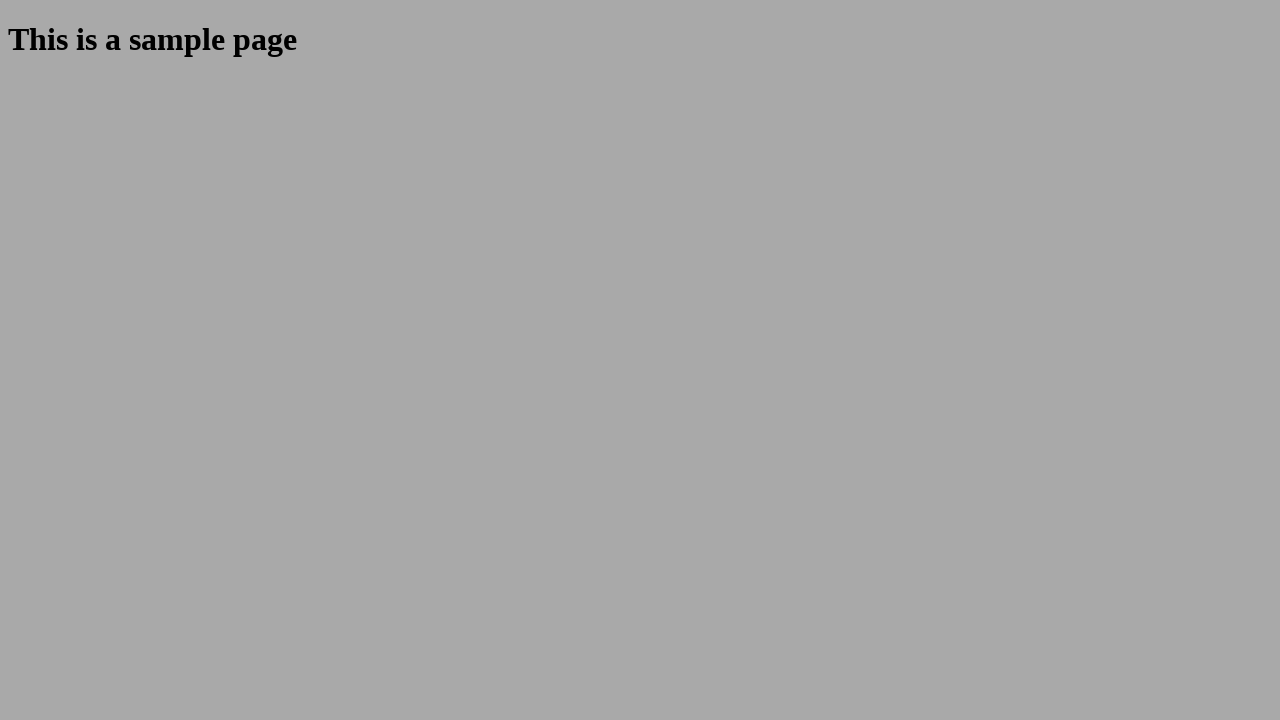

New tab loaded completely
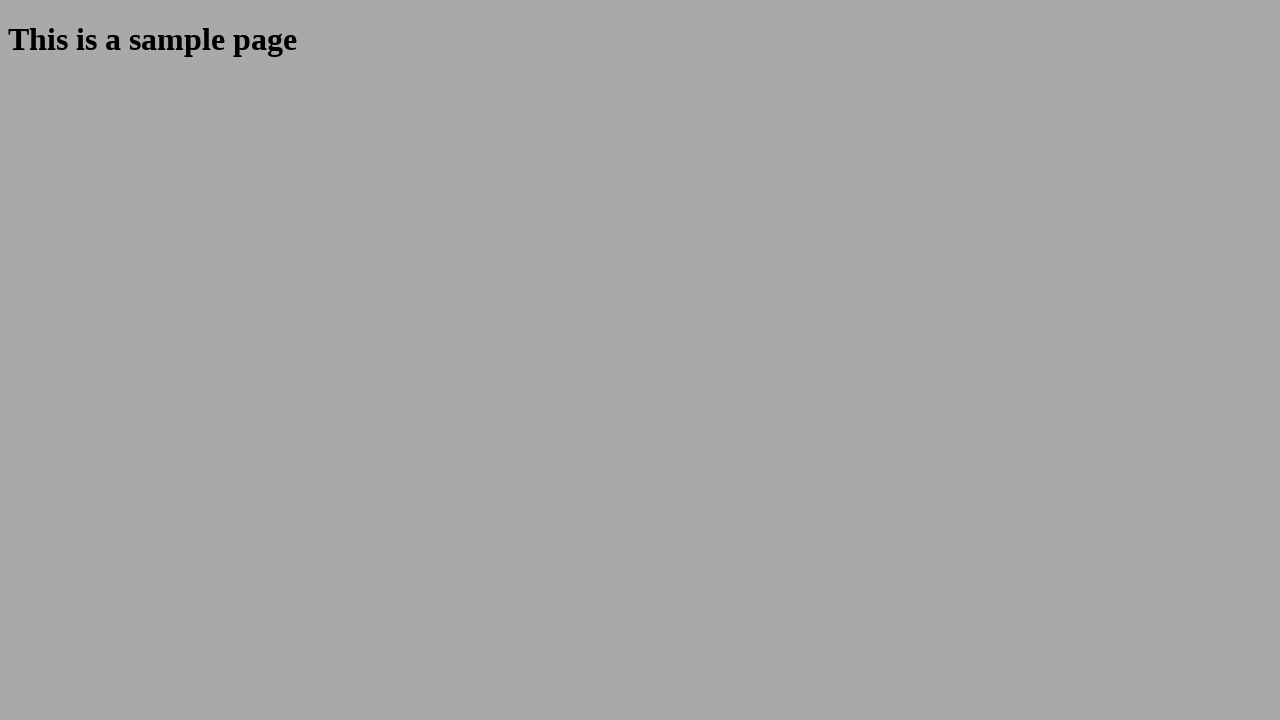

Verified new tab URL is https://demoqa.com/sample
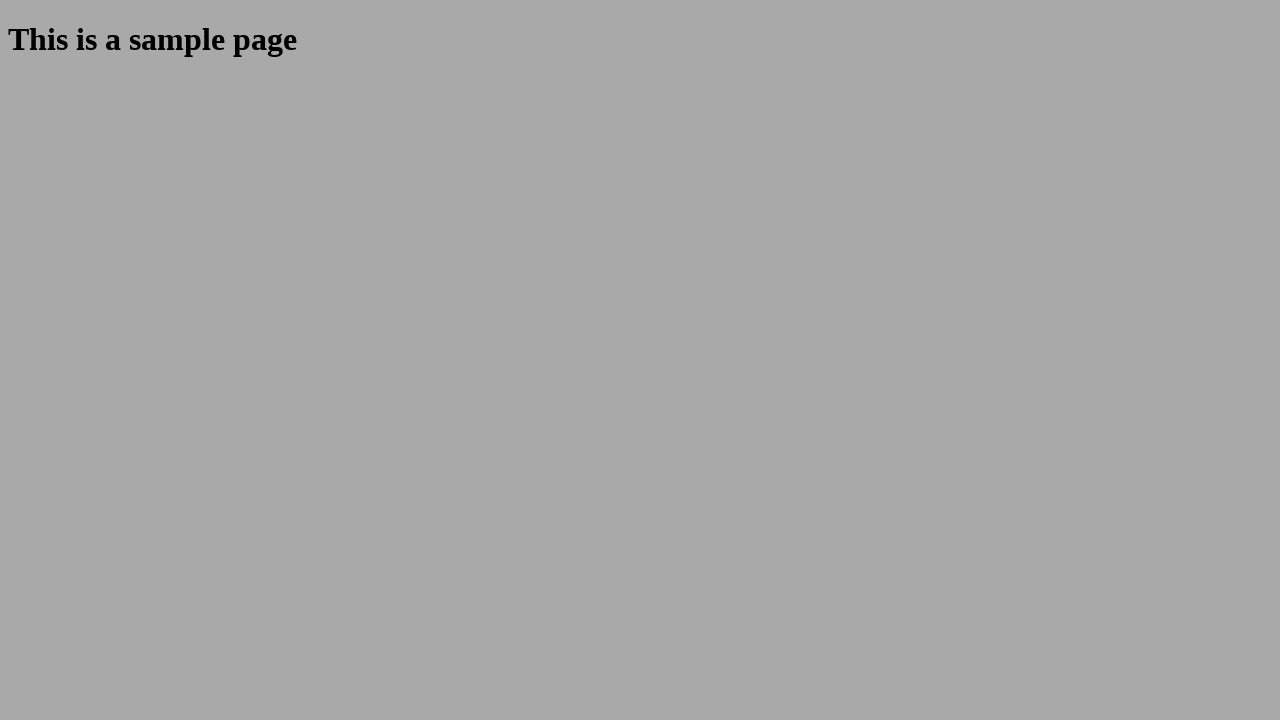

Verified sample heading text content
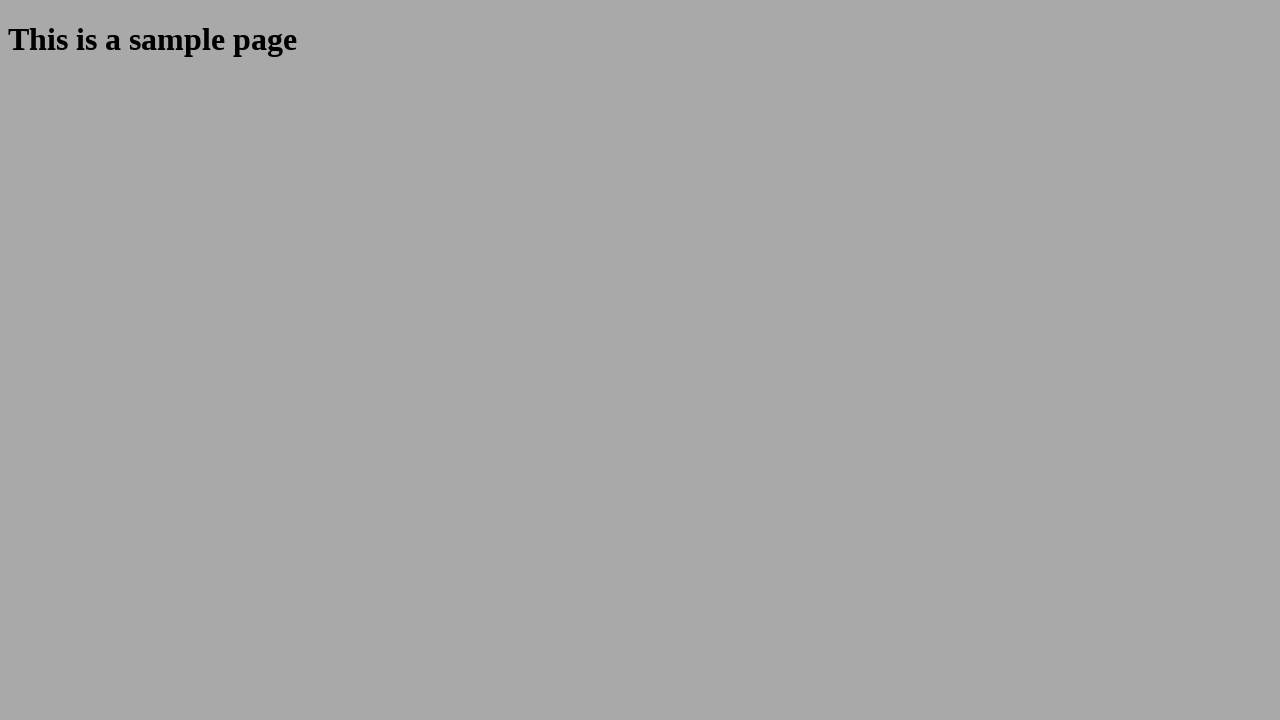

Closed the new tab
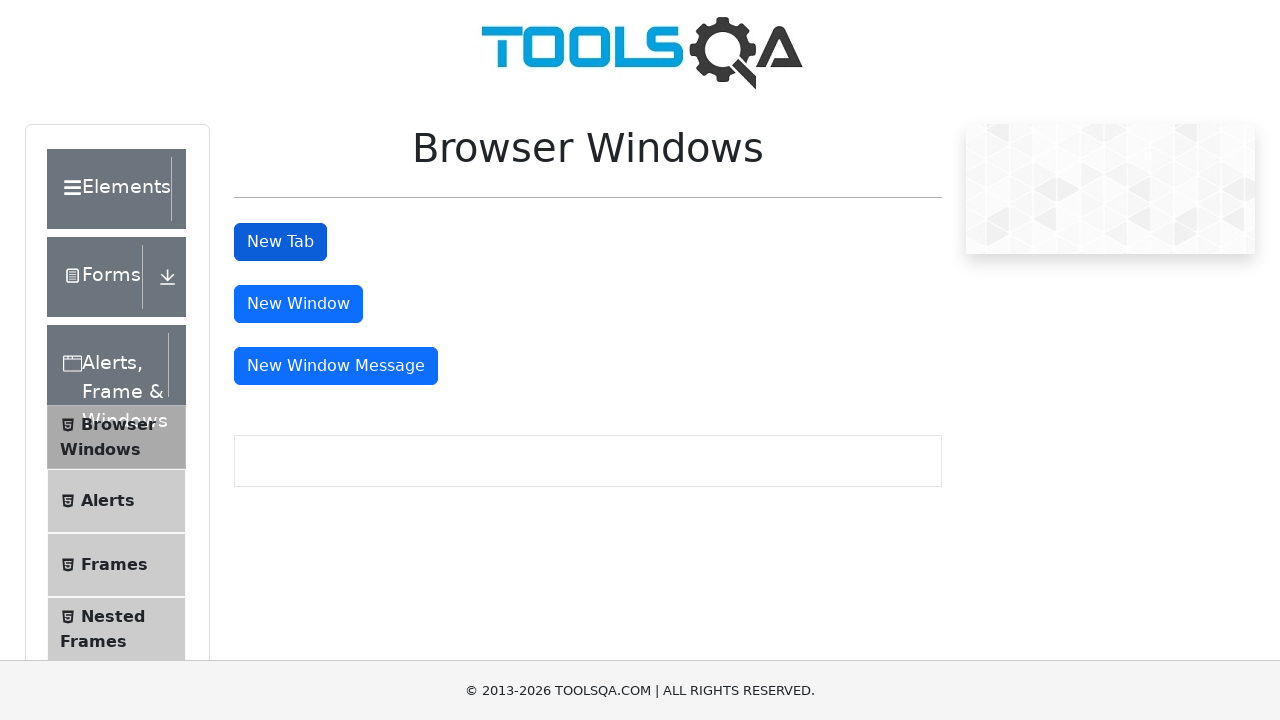

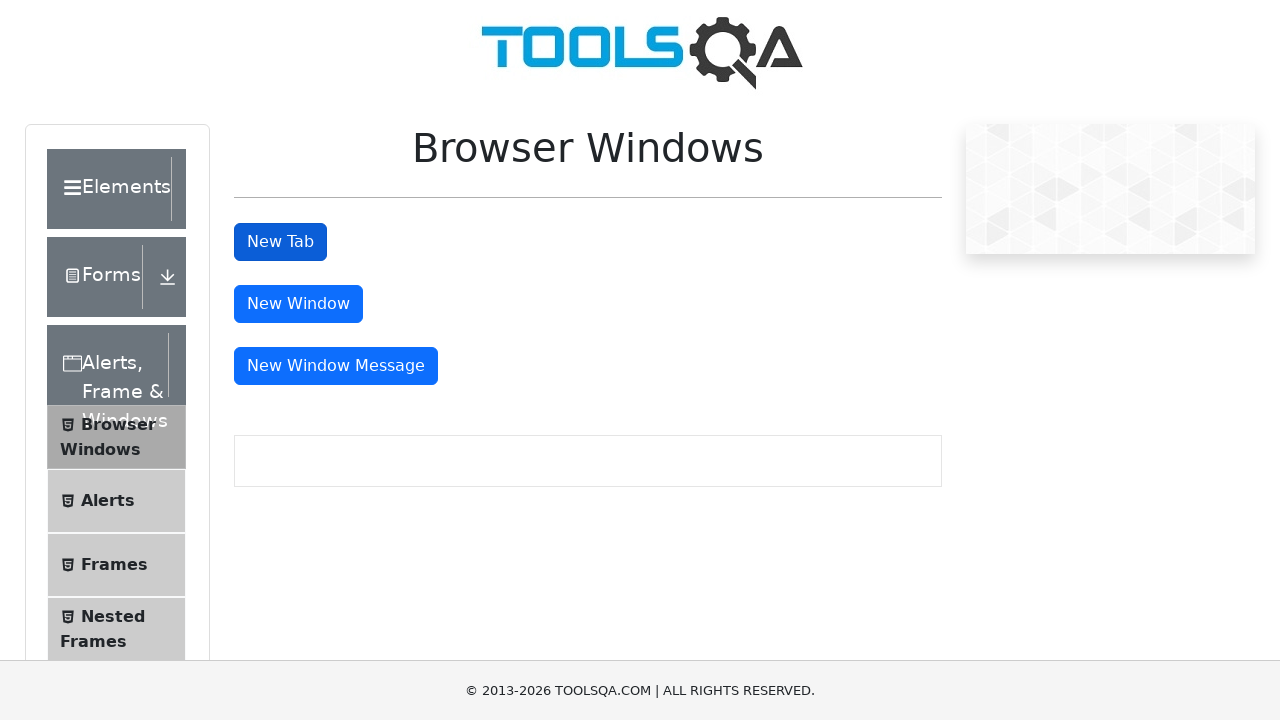